Verifies the homepage title of Headphone Zone website

Starting URL: https://www.headphonezone.in

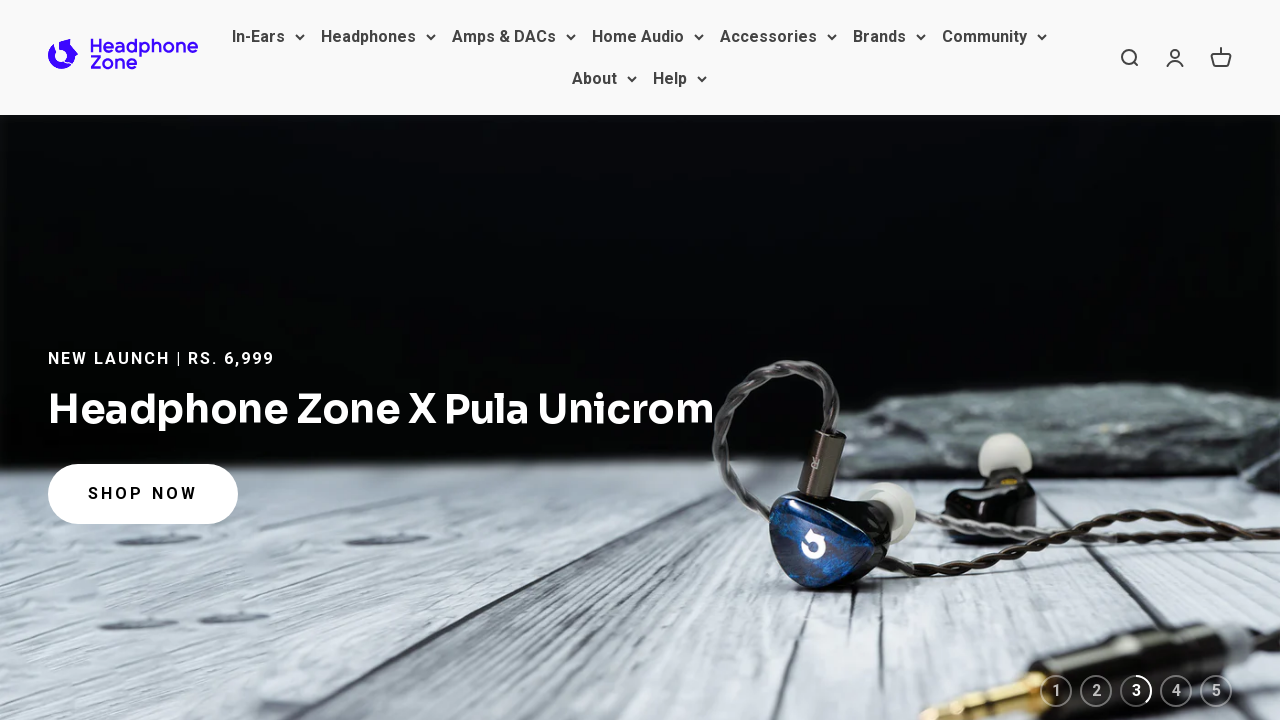

Navigated to Headphone Zone homepage
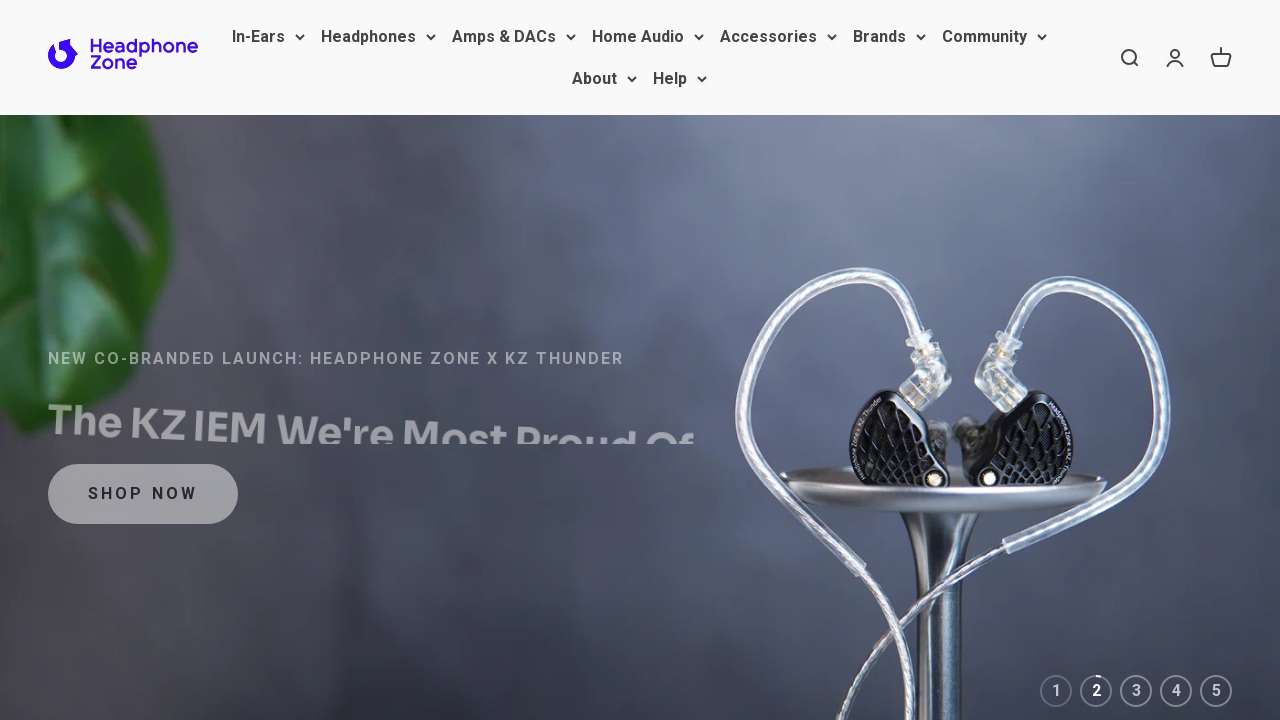

Verified homepage title matches expected value
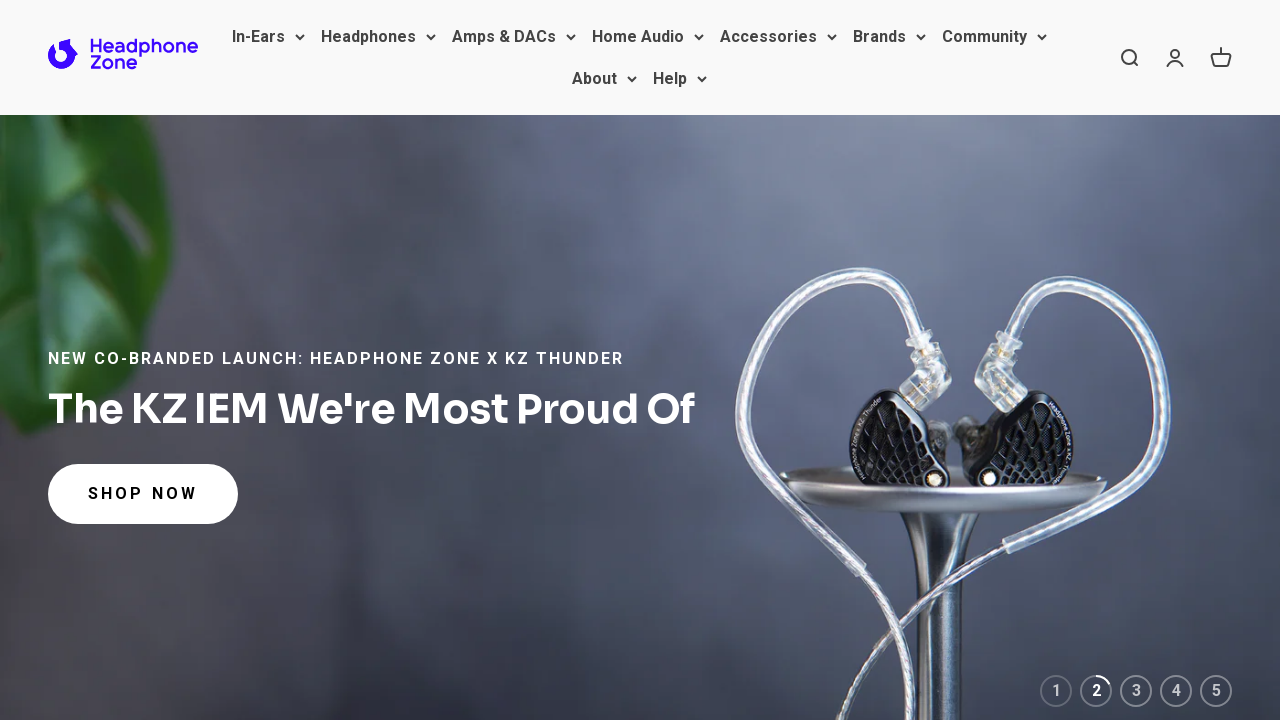

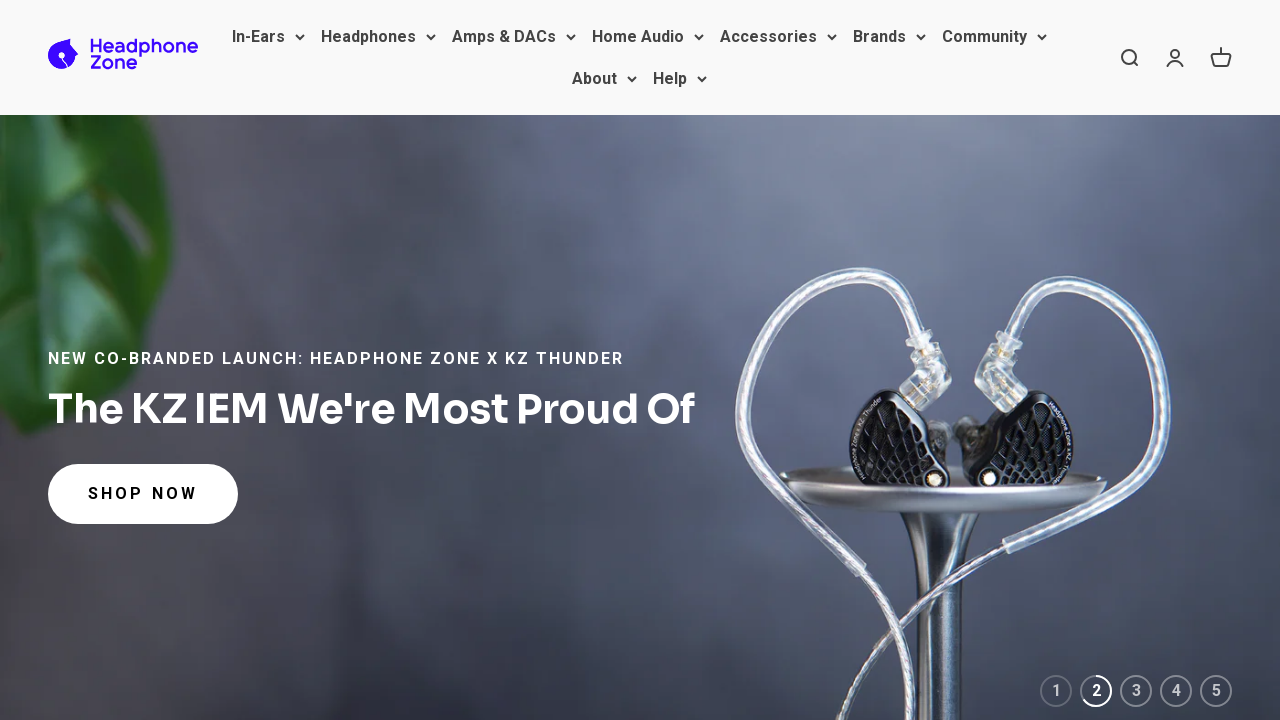